Tests file upload functionality by uploading a file and verifying the success message is displayed

Starting URL: http://the-internet.herokuapp.com/upload

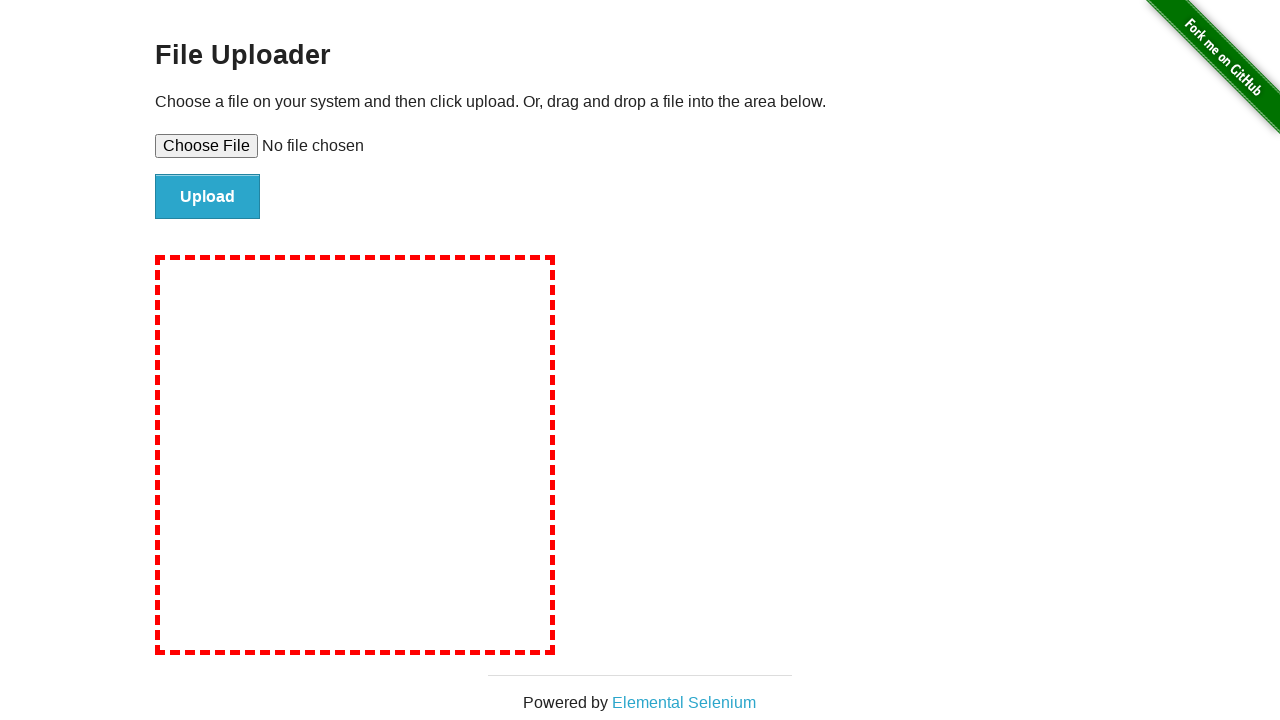

Created temporary test file for upload
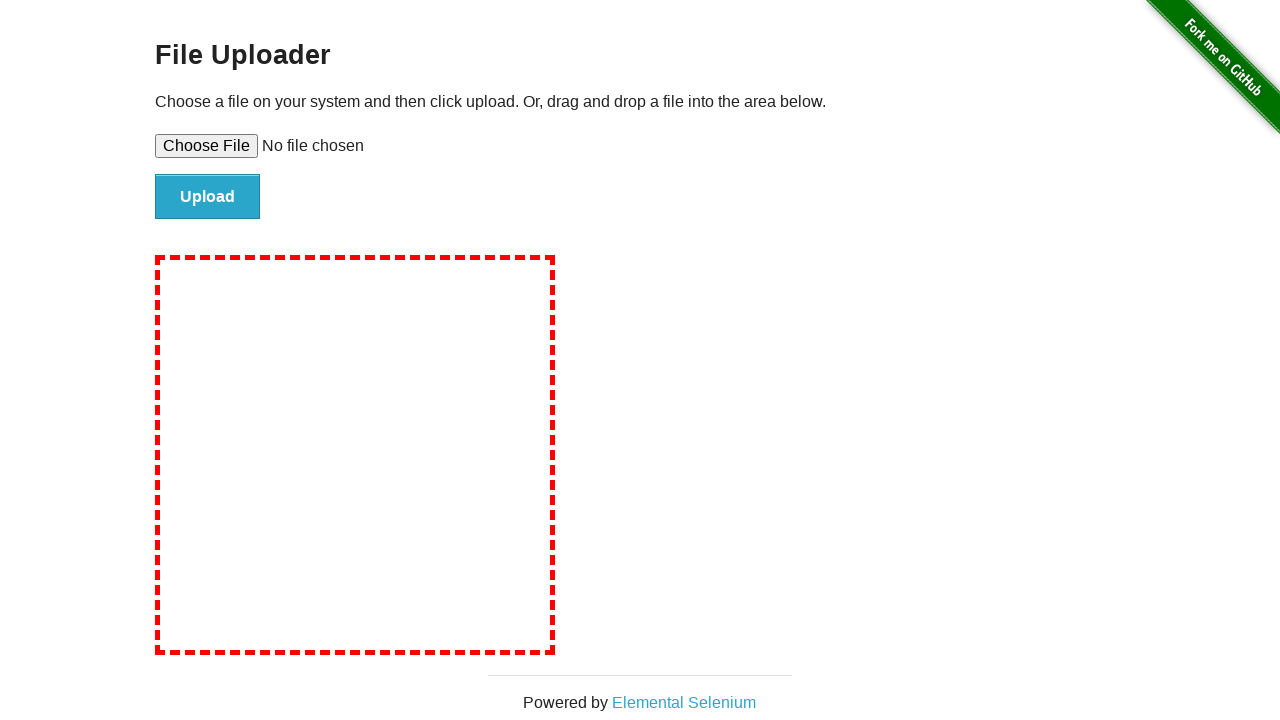

Set input file for upload
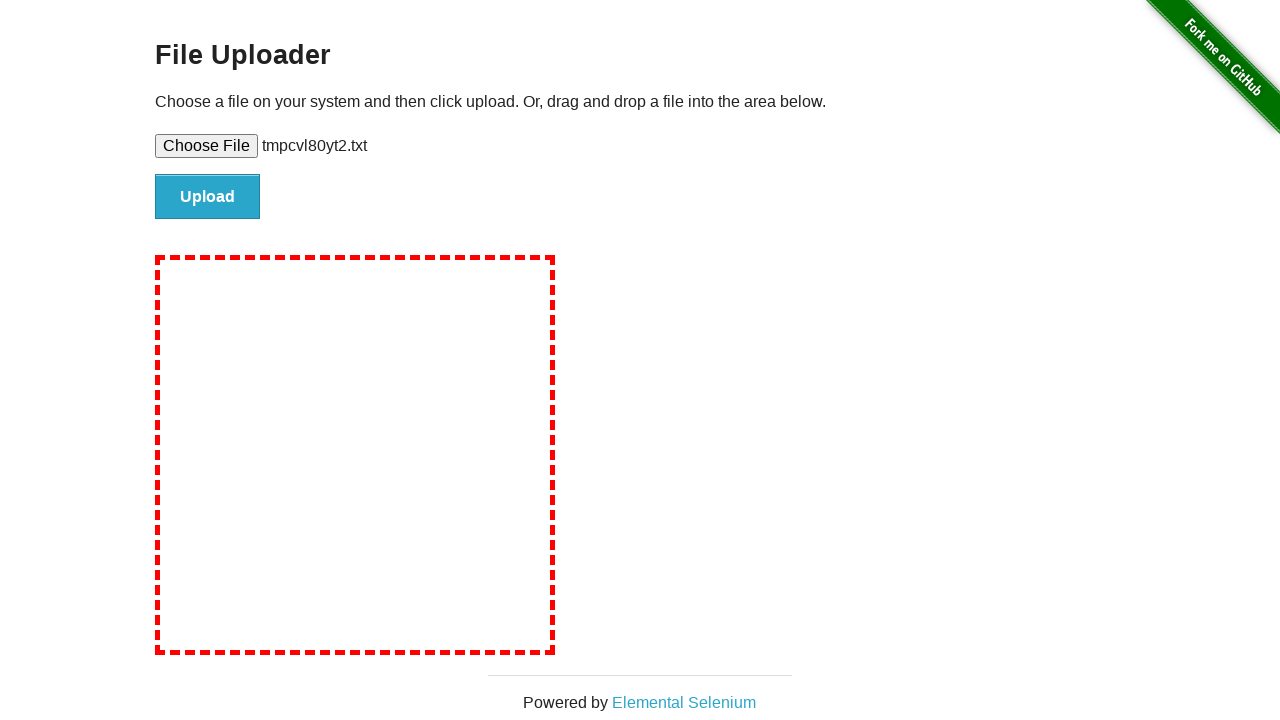

Clicked file submit button at (208, 197) on #file-submit
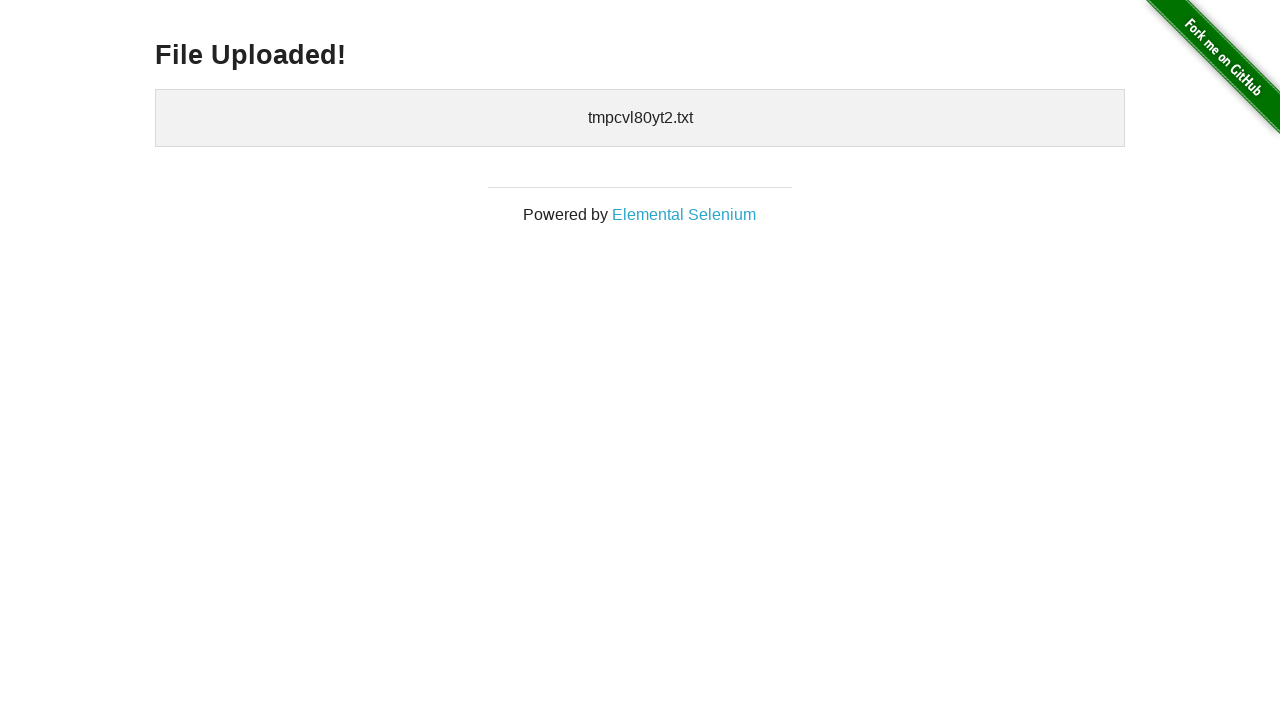

File upload success message appeared
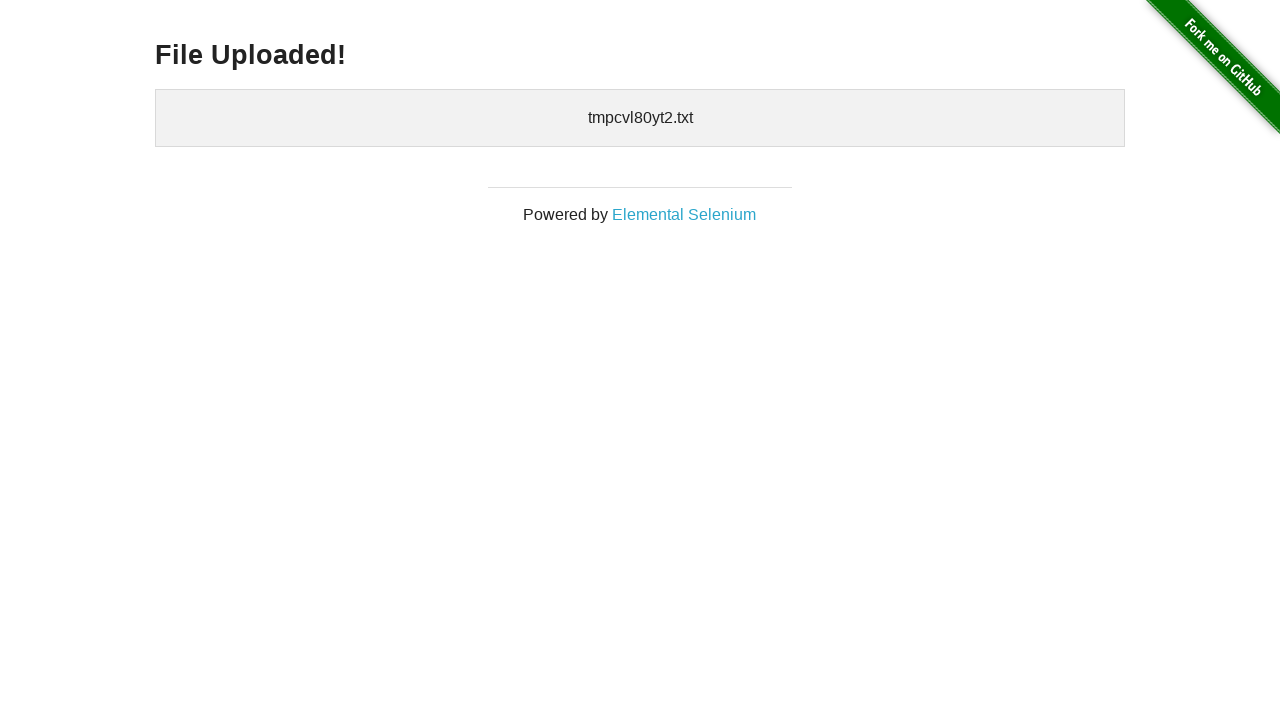

Cleaned up temporary file
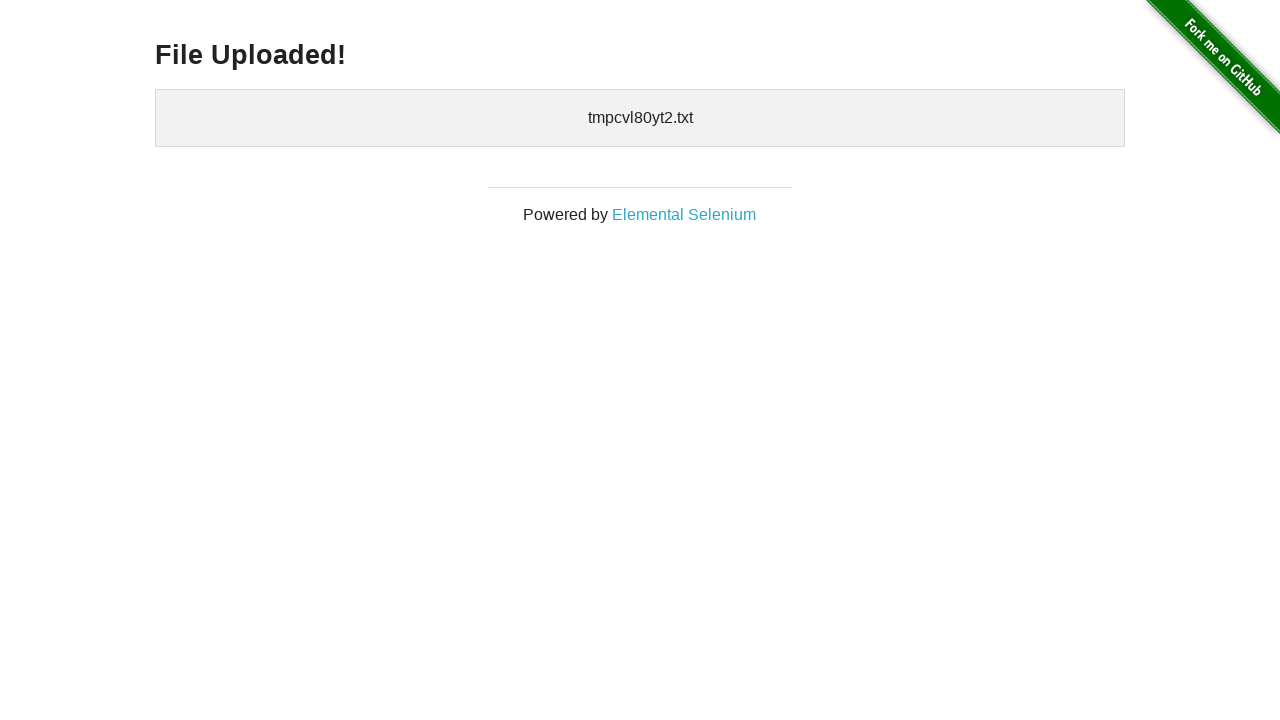

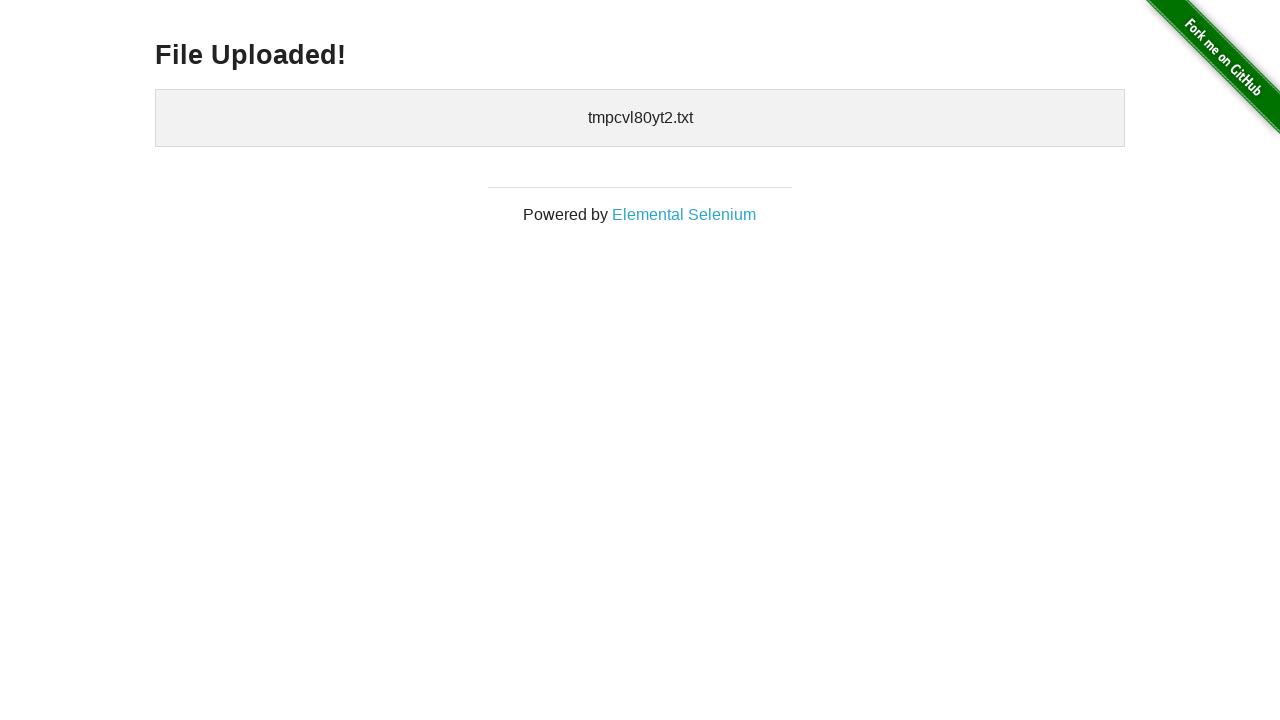